Downloads a file from the page

Starting URL: https://demoqa.com/upload-download

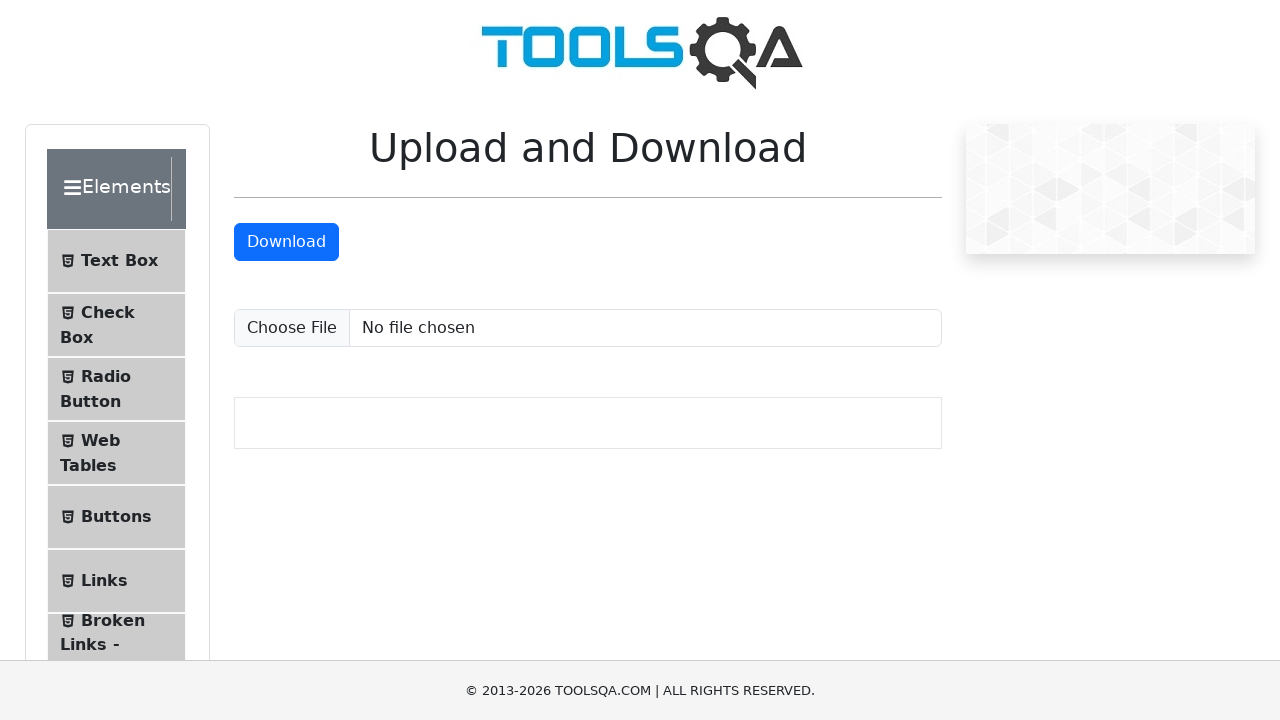

Clicked download button to initiate file download at (286, 242) on #downloadButton
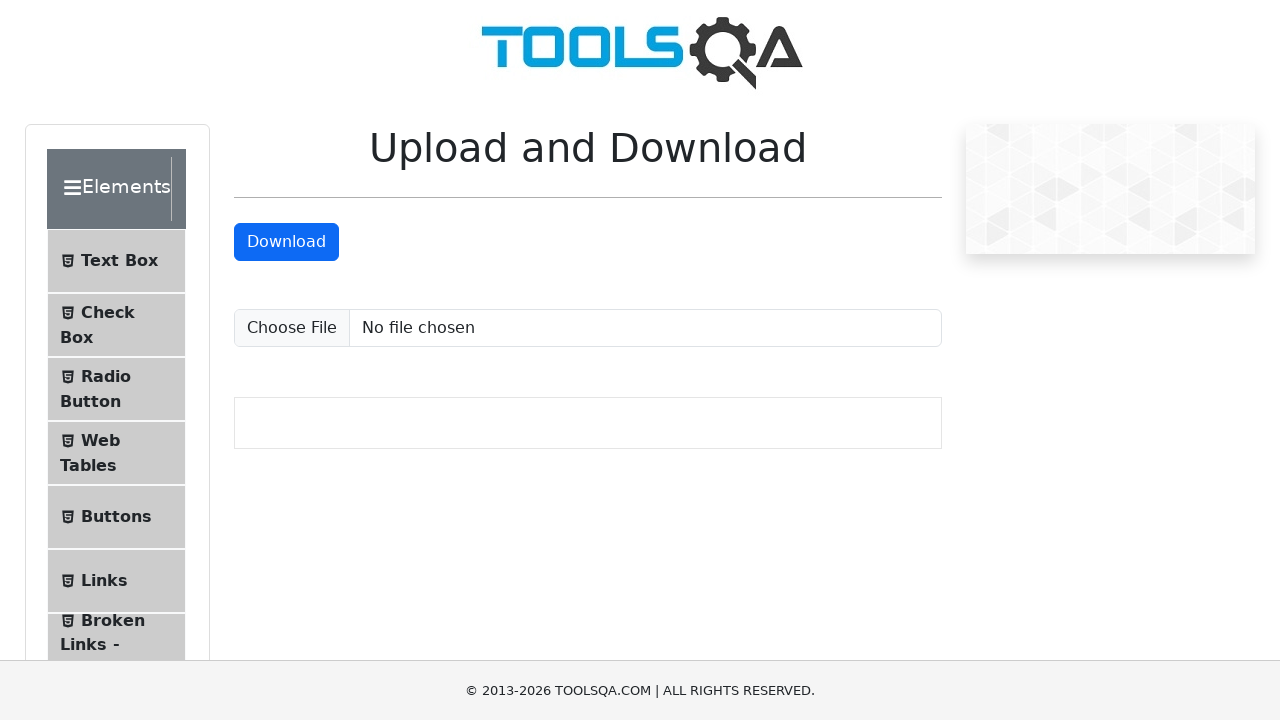

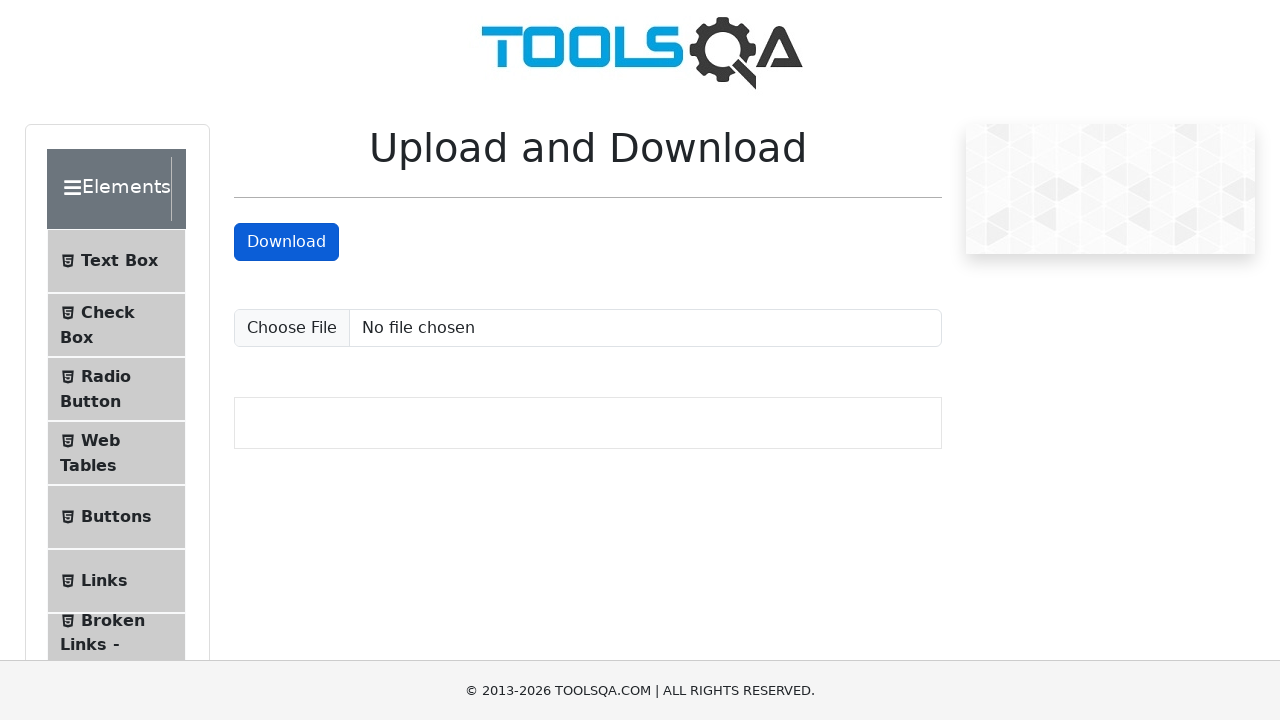